Tests checkbox interactions by clicking on all checkboxes on the page

Starting URL: https://the-internet.herokuapp.com/checkboxes

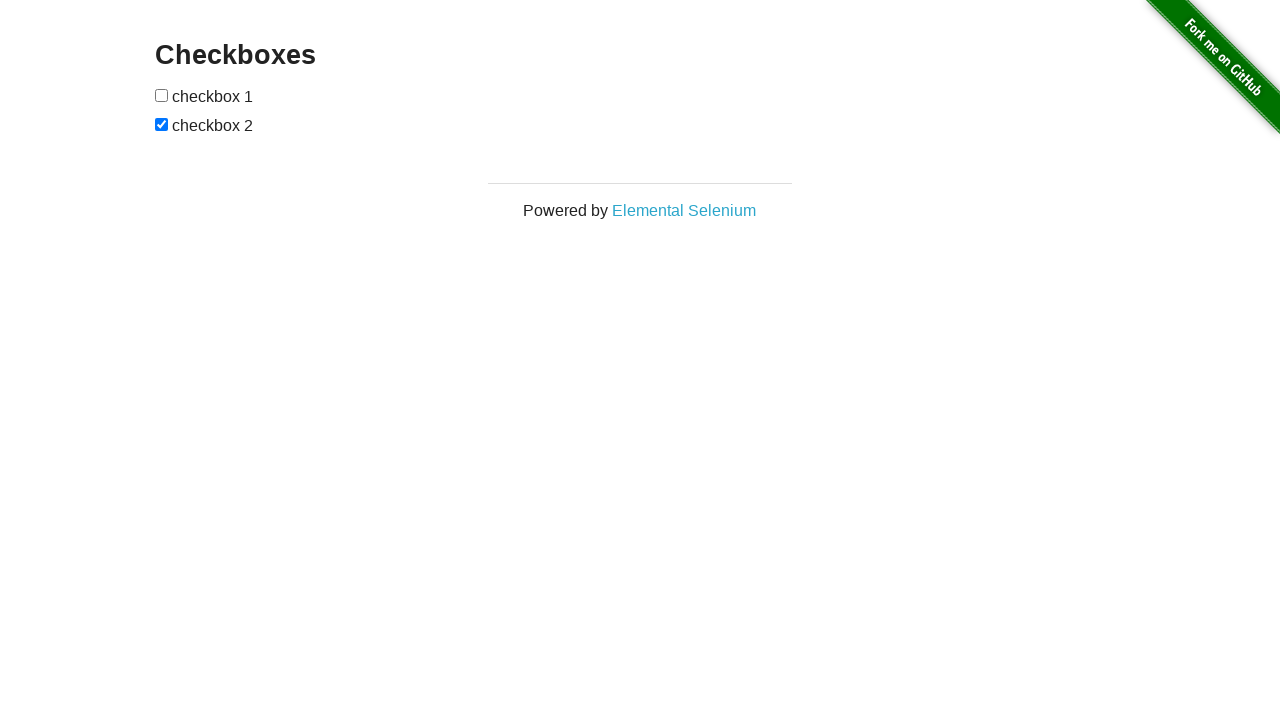

Located all checkboxes on the page
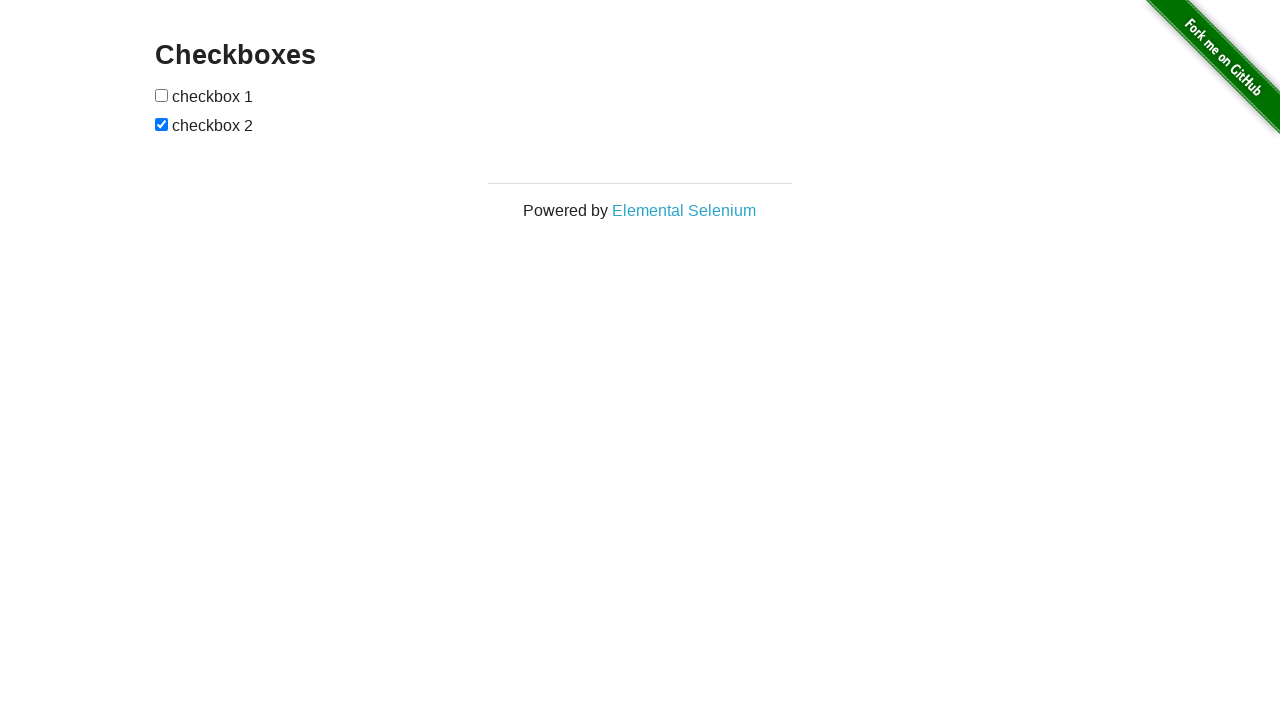

Found 2 checkboxes on the page
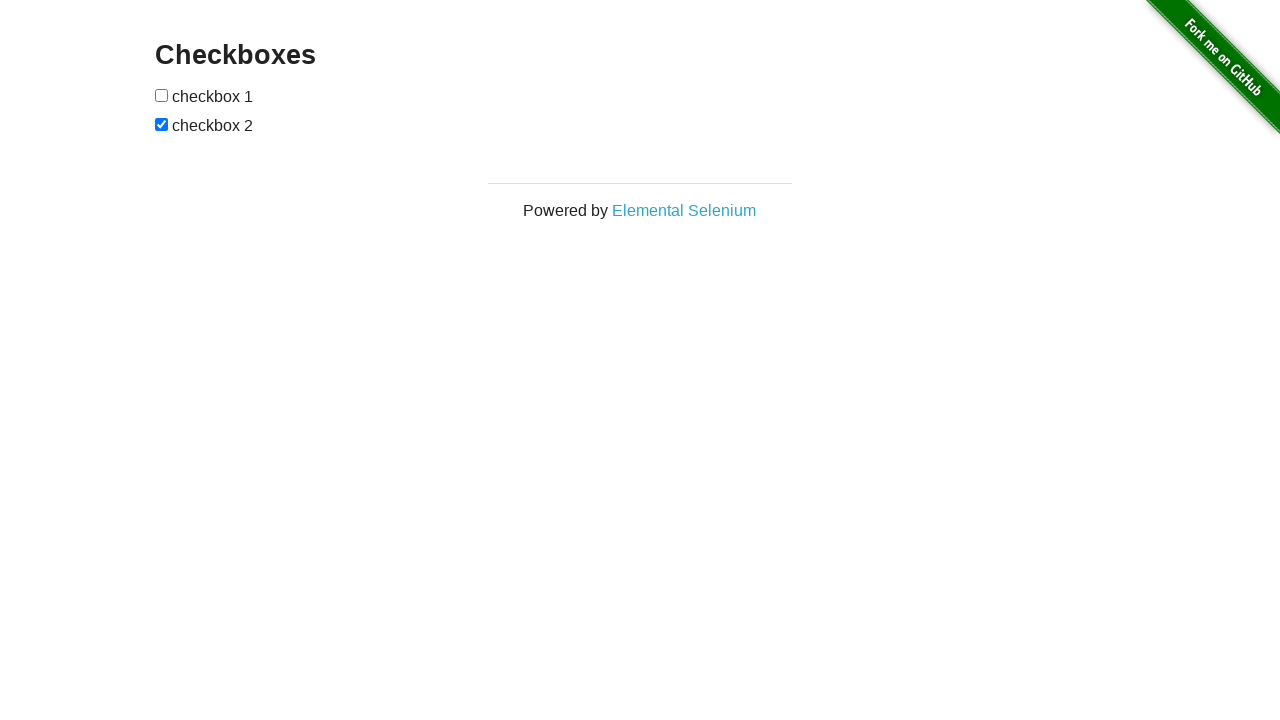

Clicked checkbox 1 of 2 at (162, 95) on #checkboxes input >> nth=0
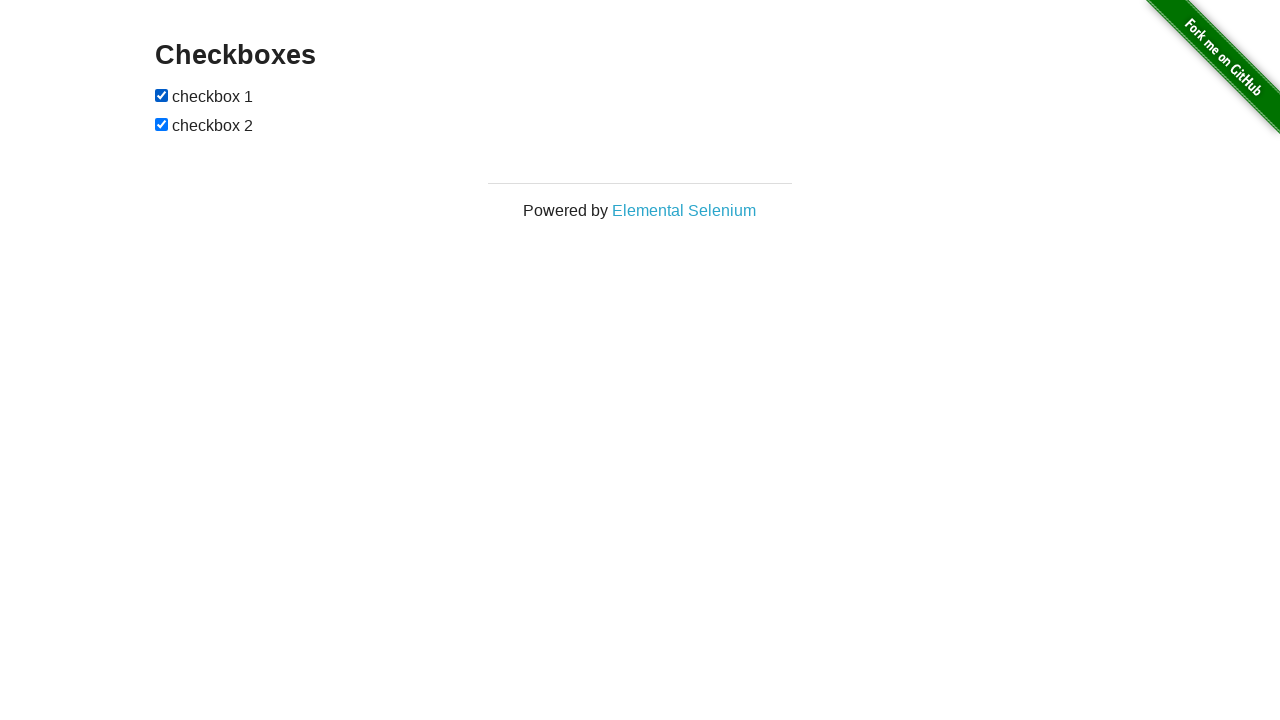

Waited 500ms after clicking checkbox 1
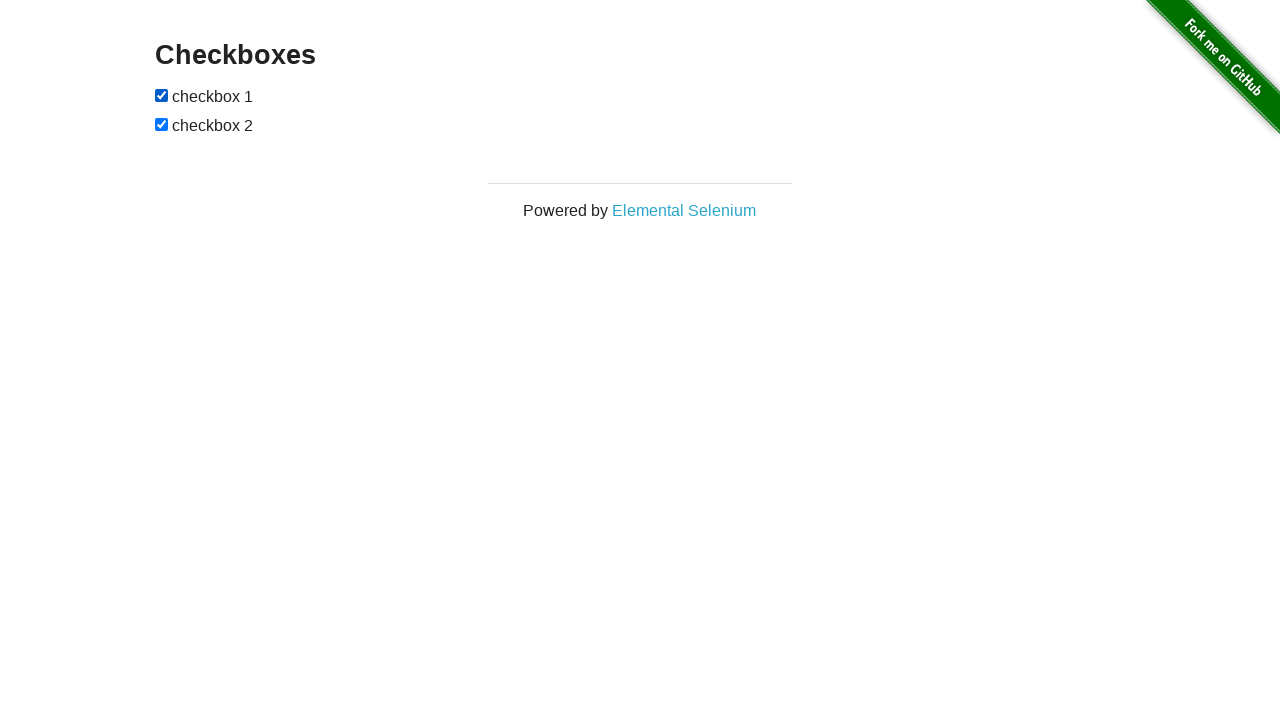

Clicked checkbox 2 of 2 at (162, 124) on #checkboxes input >> nth=1
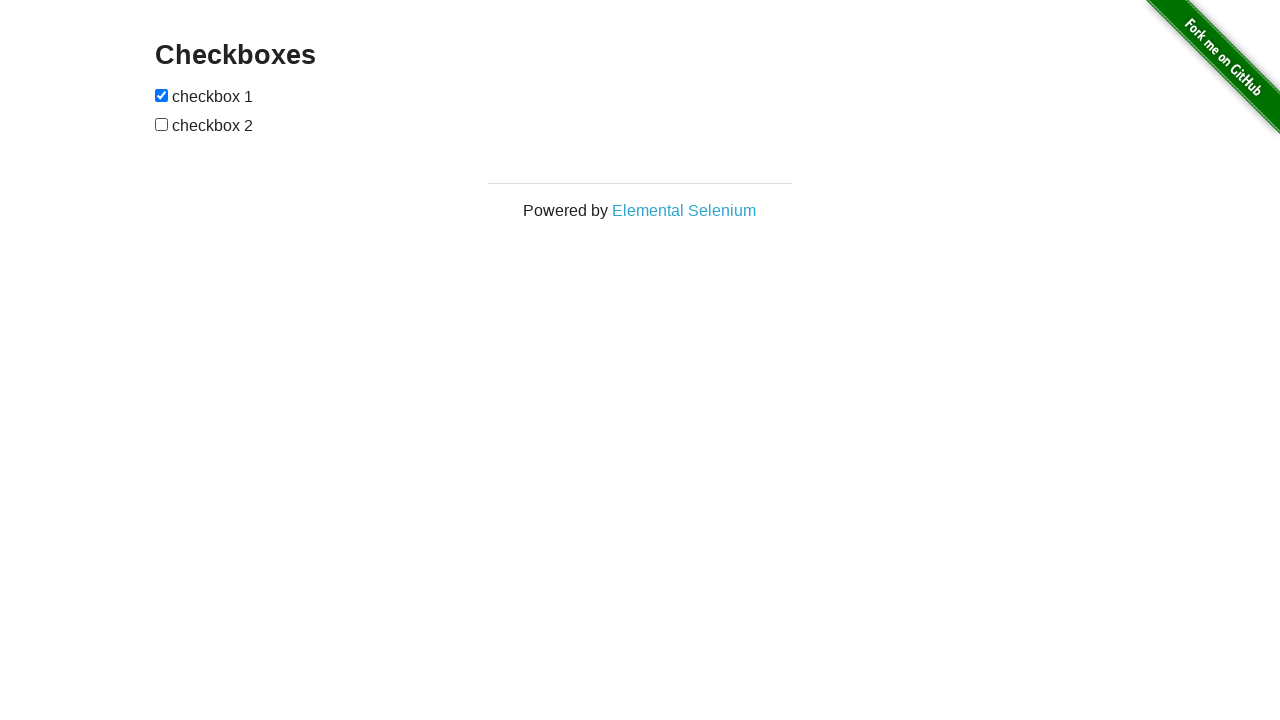

Waited 500ms after clicking checkbox 2
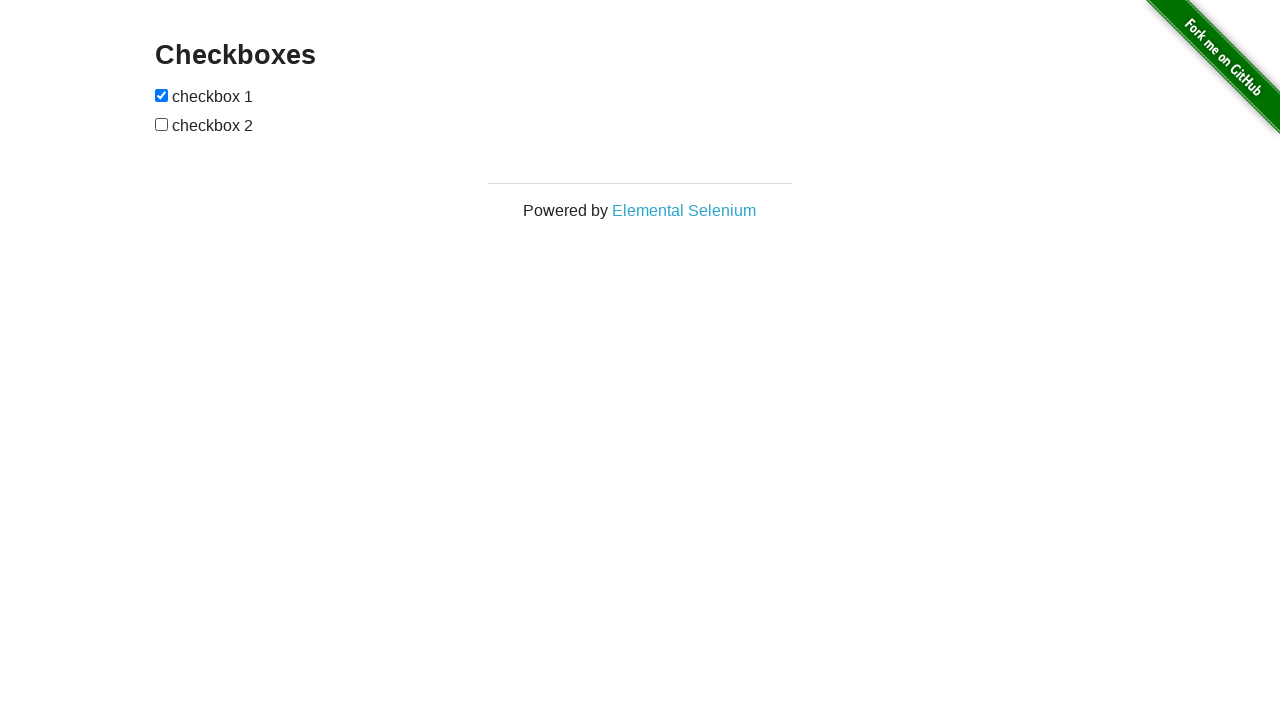

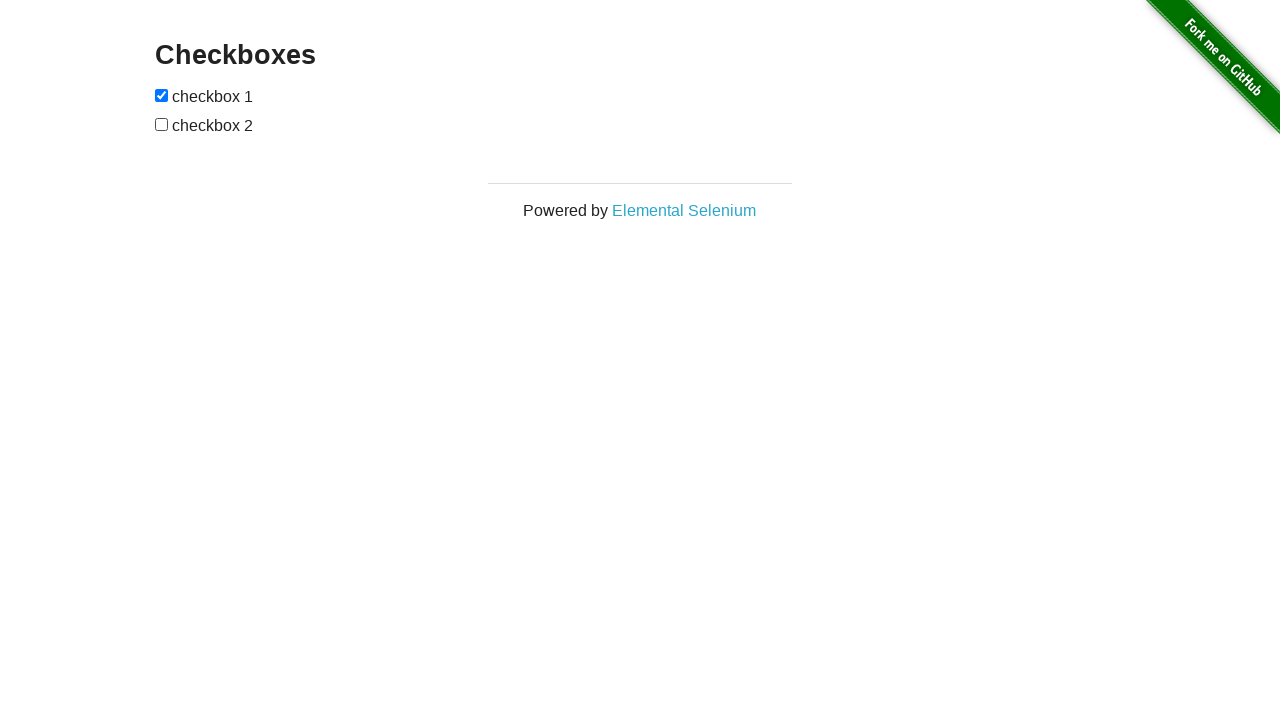